Tests that edits are cancelled when pressing Escape key

Starting URL: https://demo.playwright.dev/todomvc

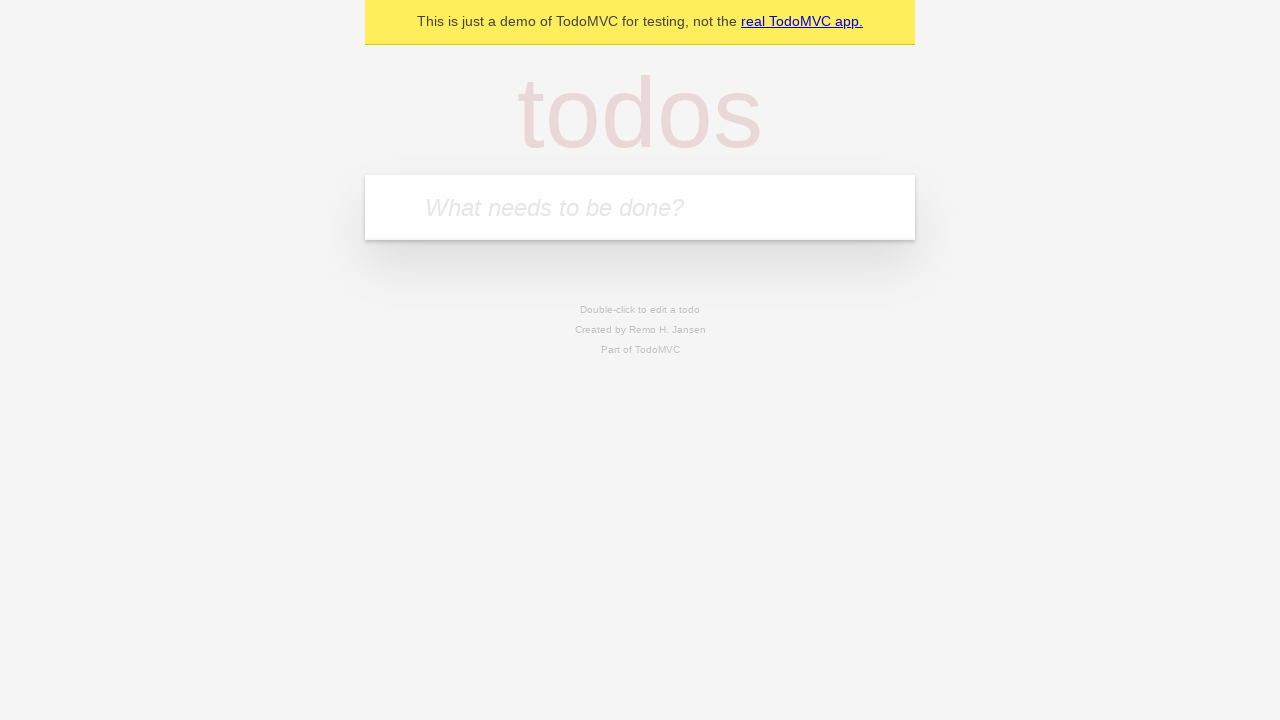

Filled new todo input with 'buy some cheese' on .new-todo
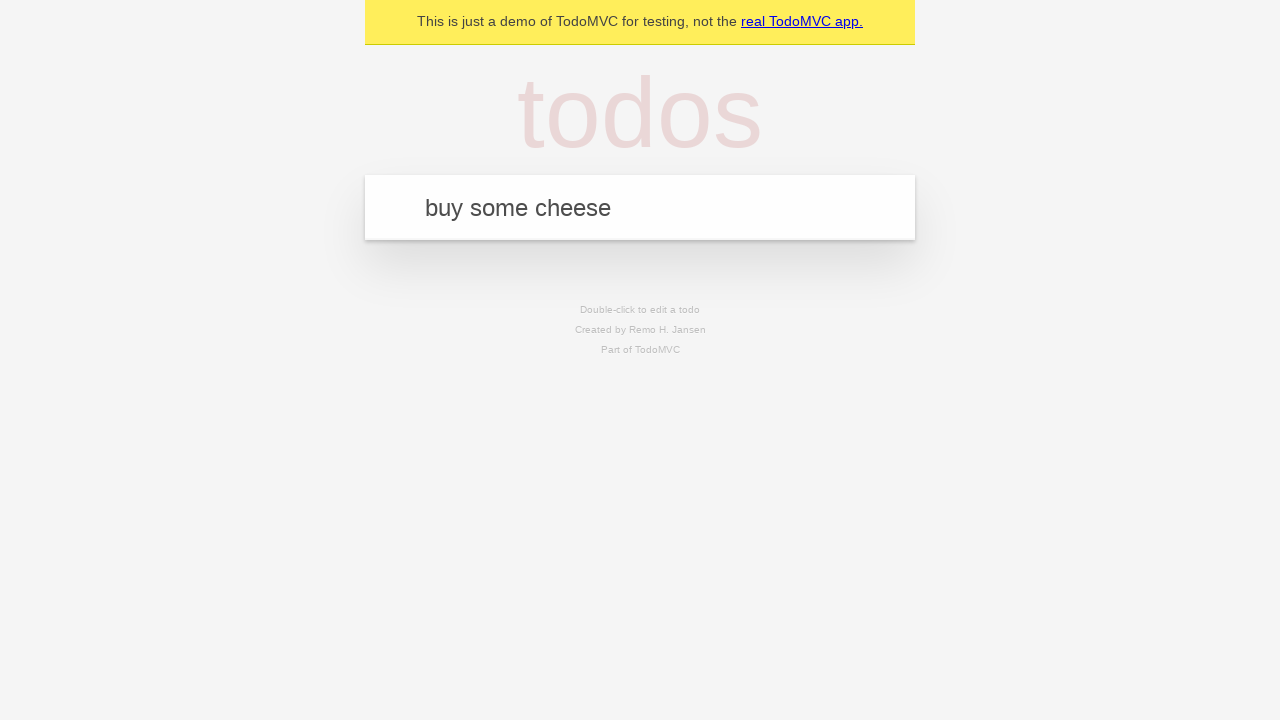

Pressed Enter to create first todo on .new-todo
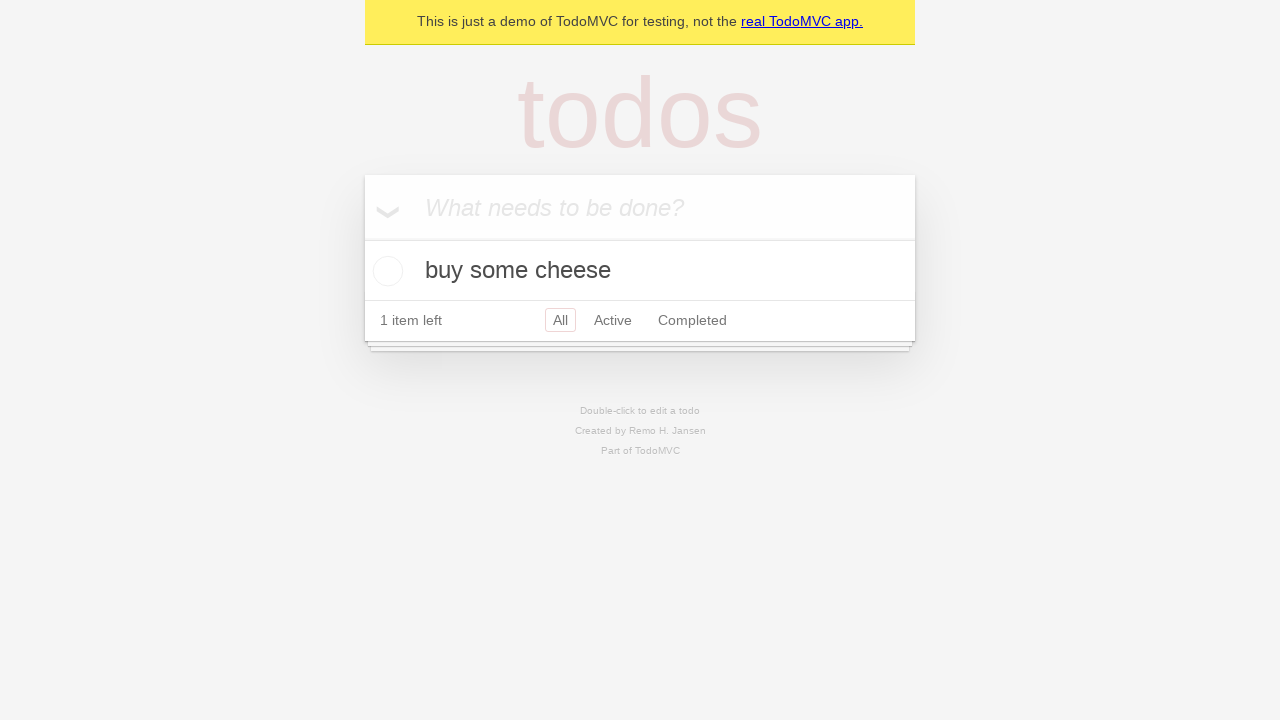

Filled new todo input with 'feed the cat' on .new-todo
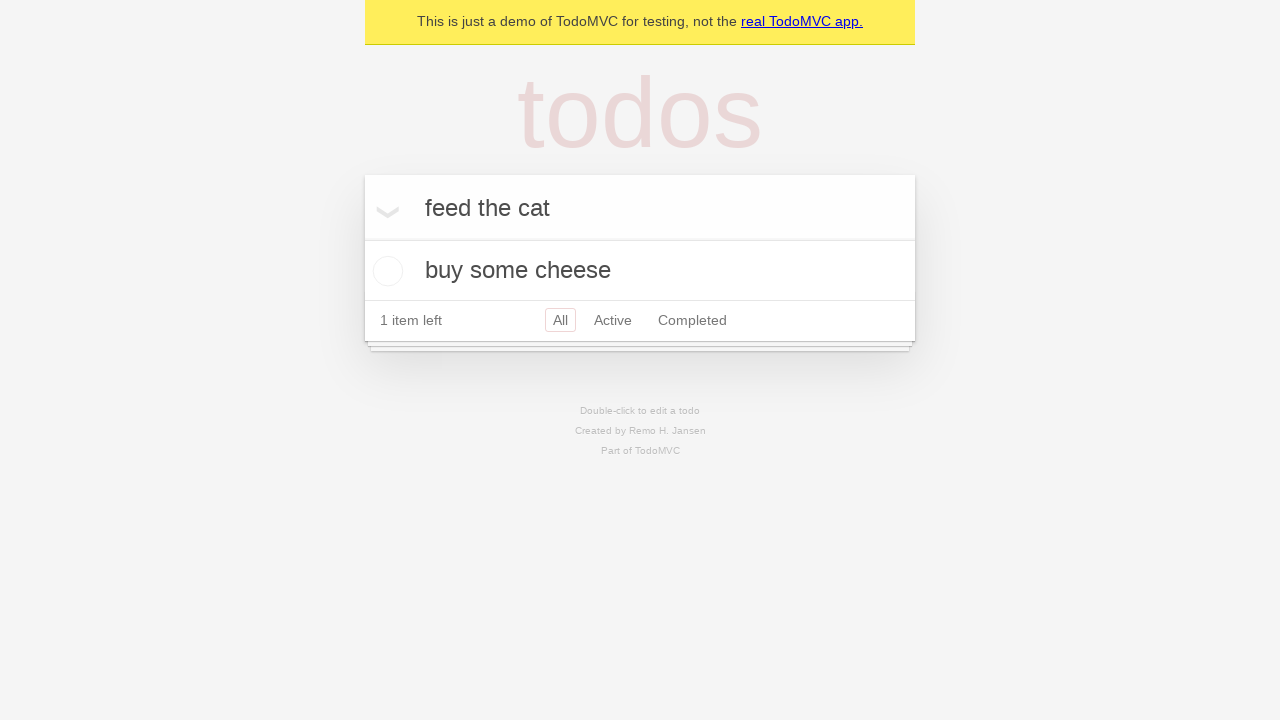

Pressed Enter to create second todo on .new-todo
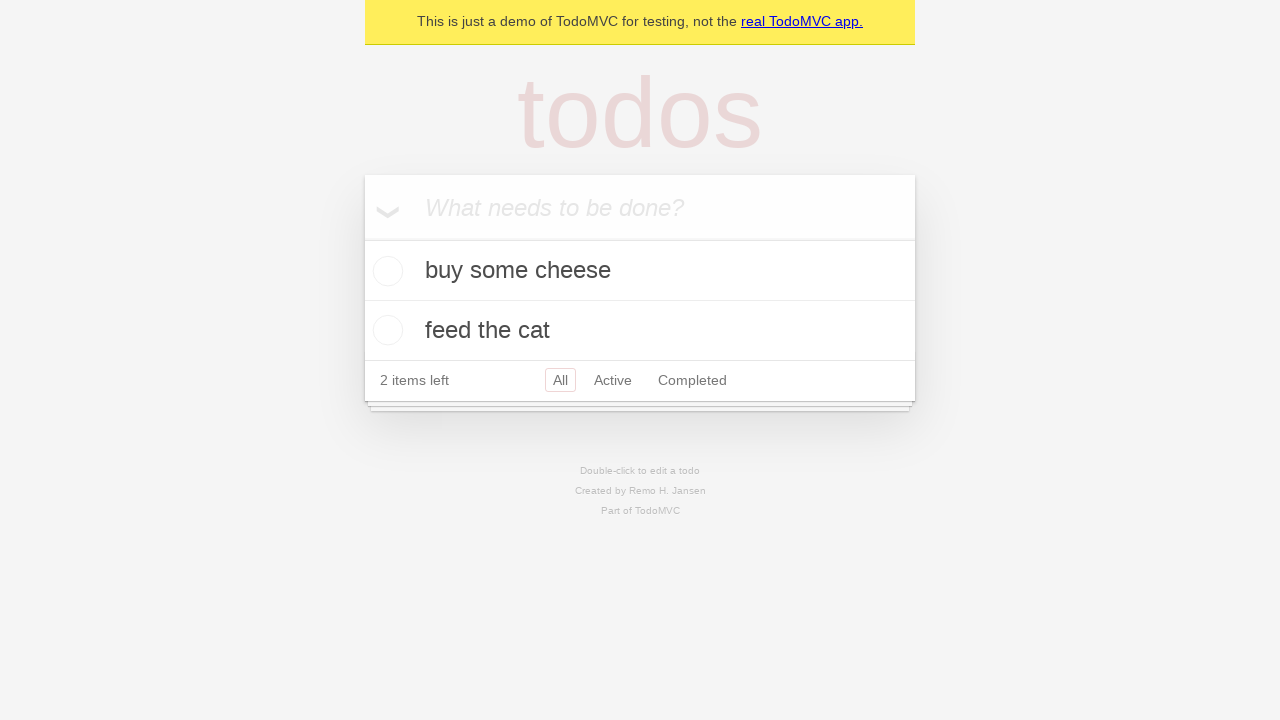

Filled new todo input with 'book a doctors appointment' on .new-todo
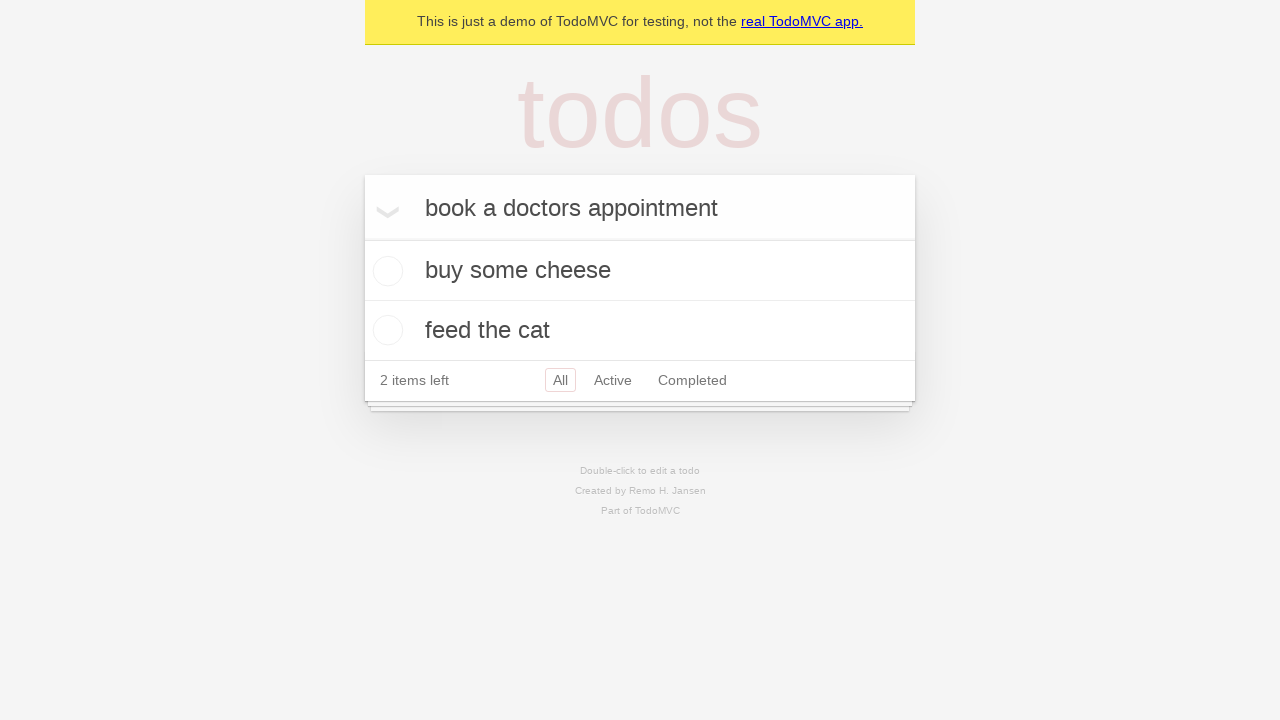

Pressed Enter to create third todo on .new-todo
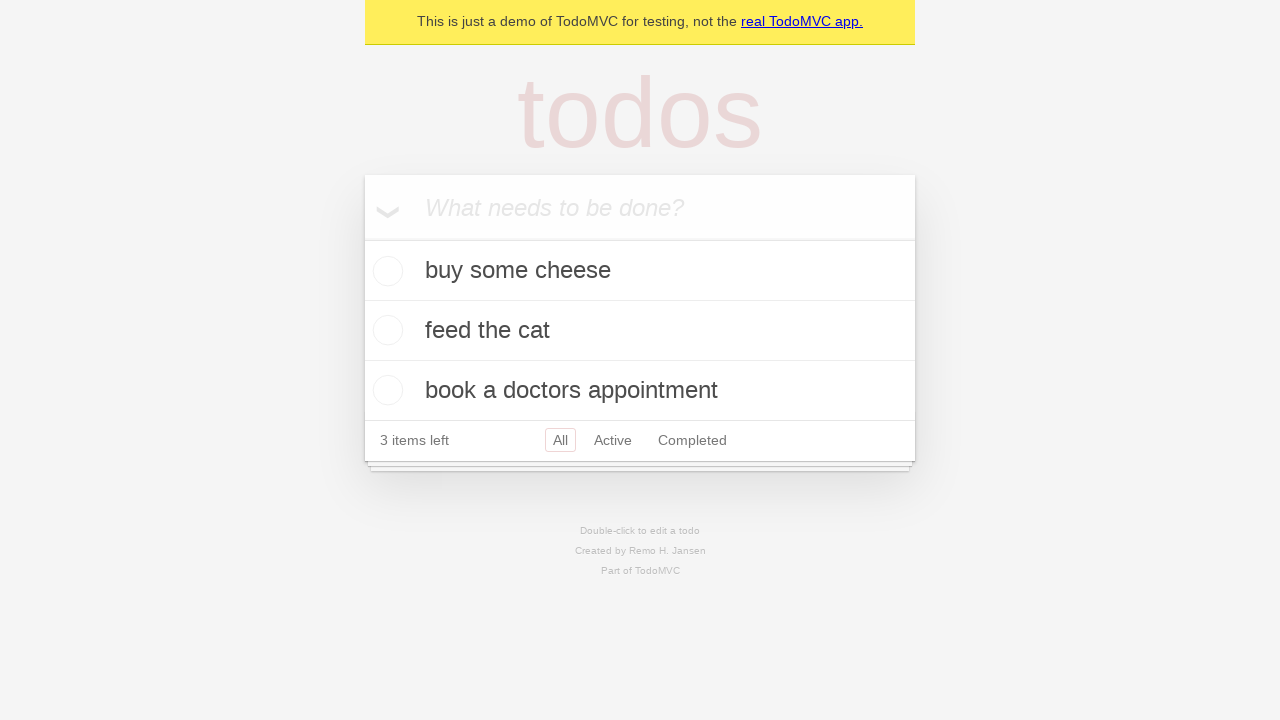

Waited for all three todo items to load
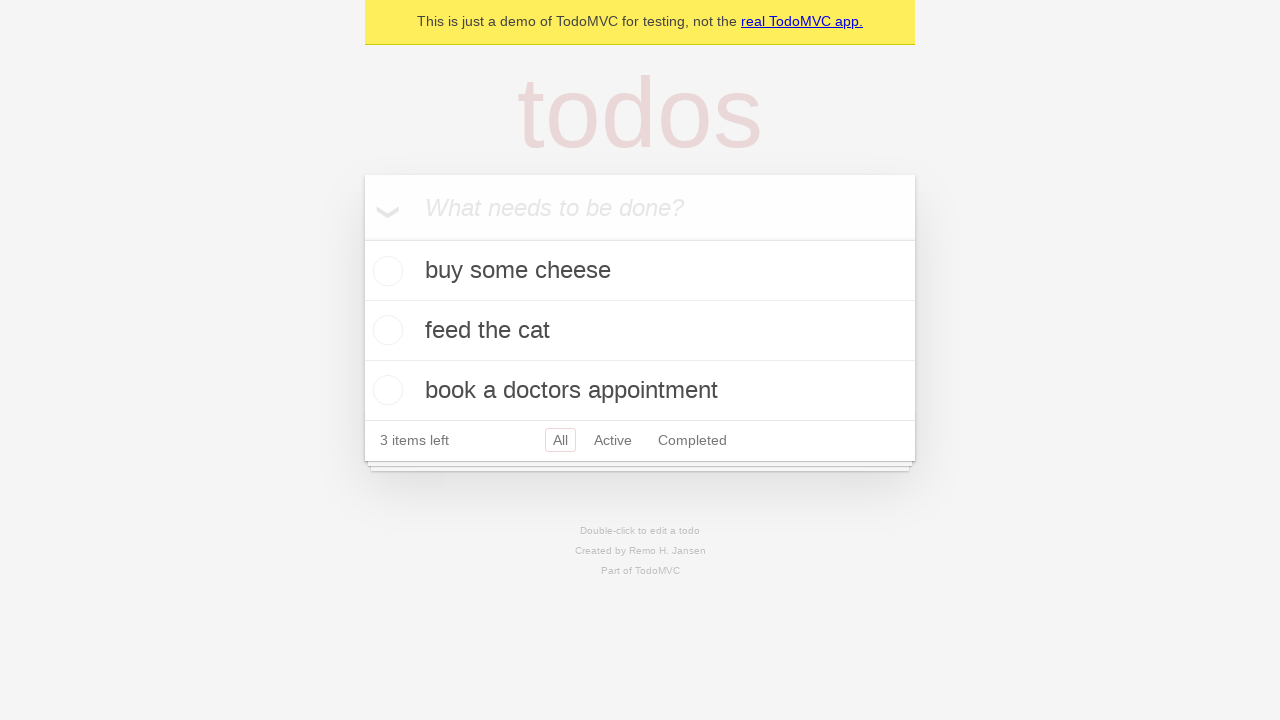

Double-clicked second todo item to enter edit mode at (640, 331) on .todo-list li >> nth=1
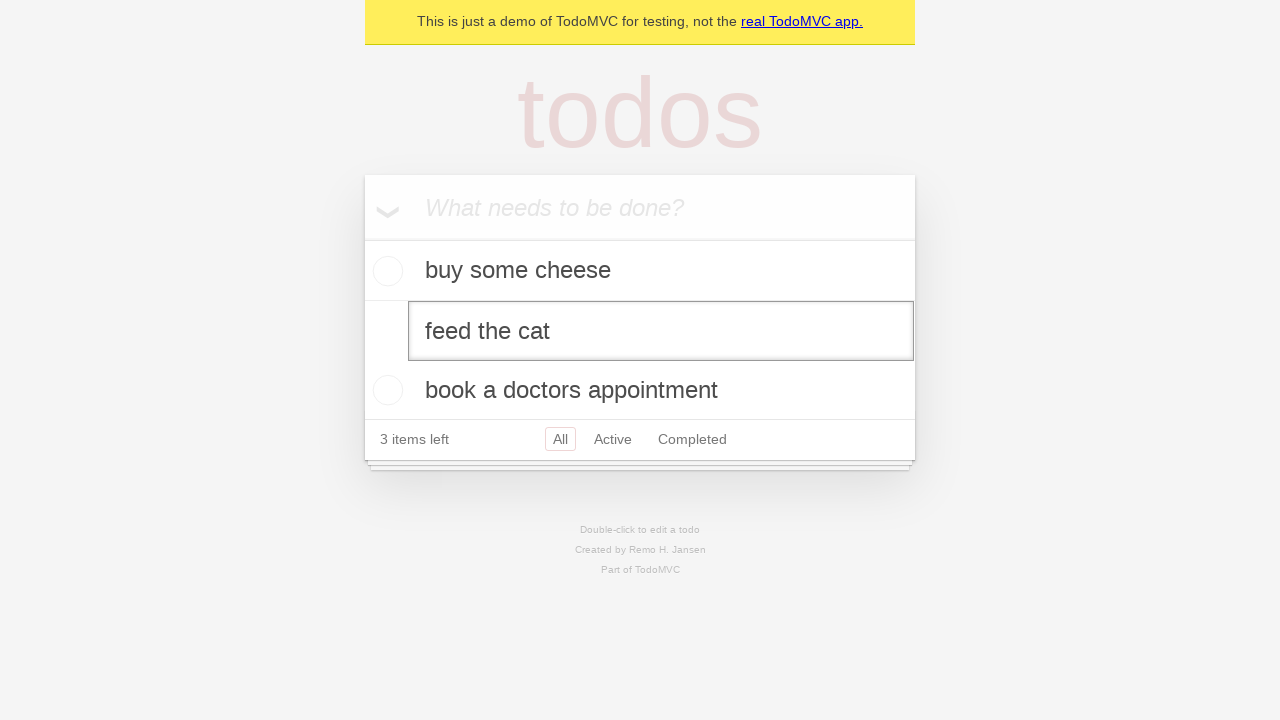

Pressed Escape key to cancel edit mode on .todo-list li >> nth=1 >> .edit
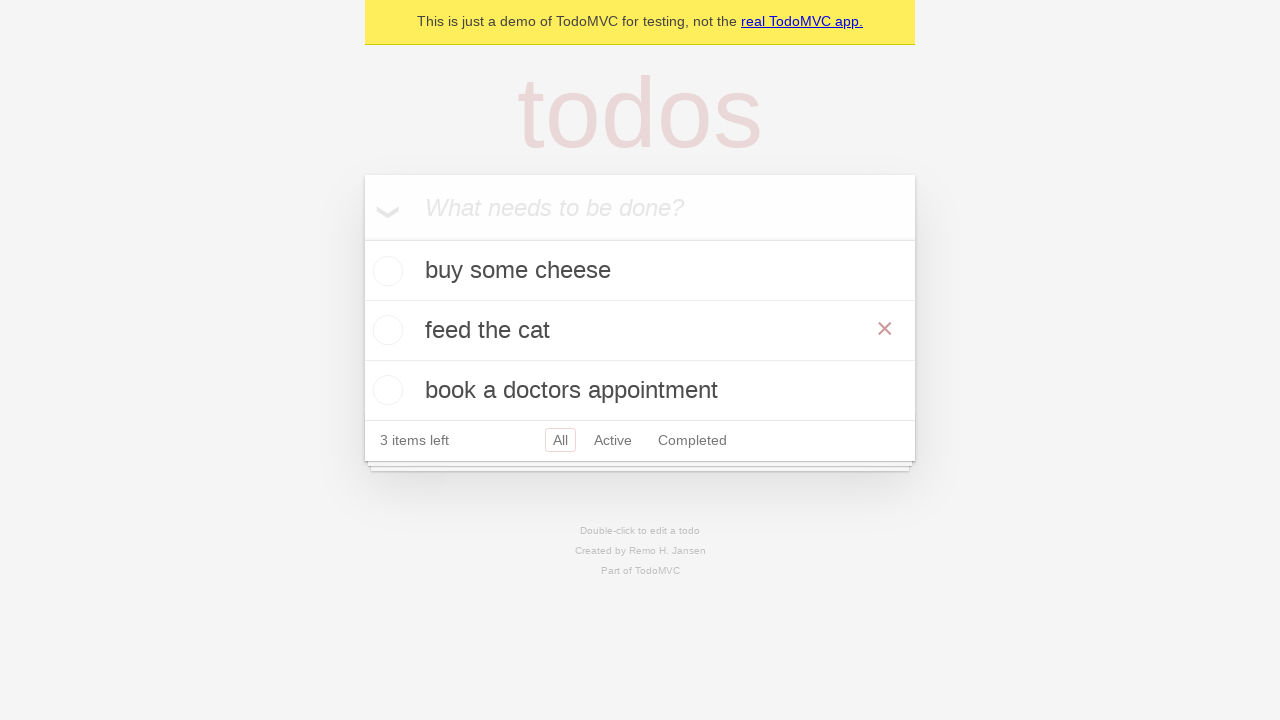

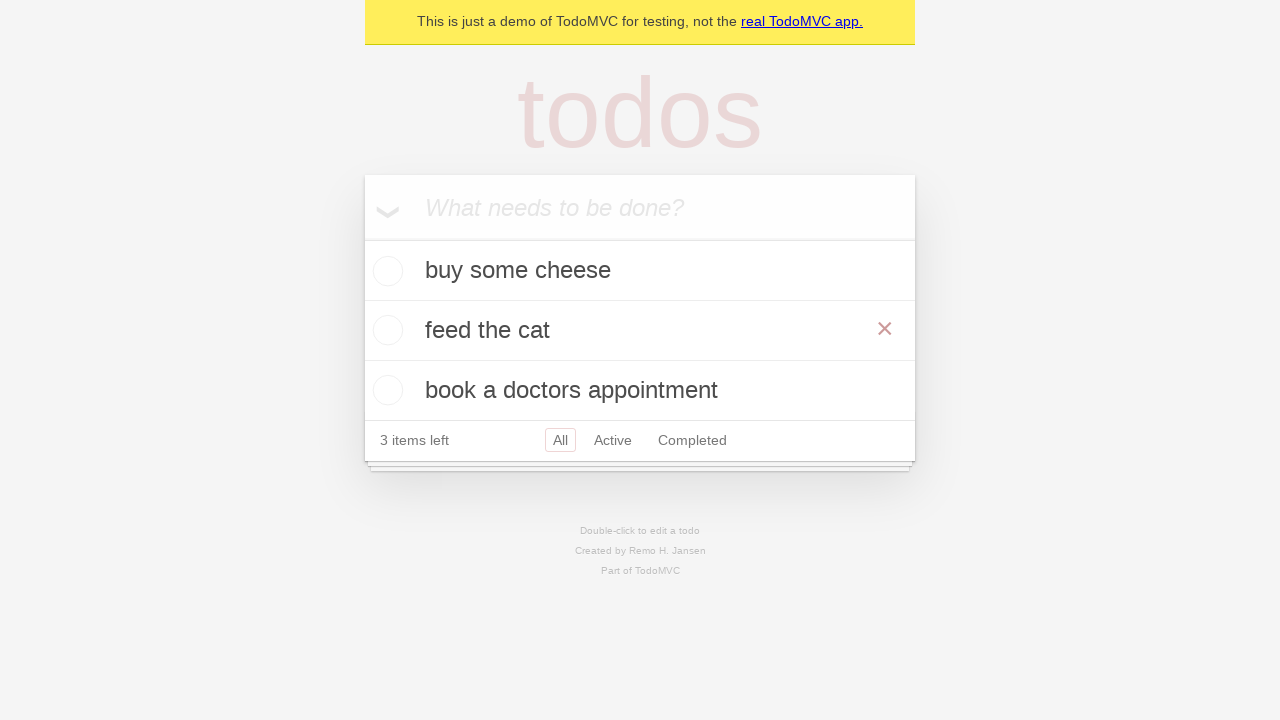